Tests dynamic dropdown functionality by selecting origin and destination locations from a flight booking form

Starting URL: https://rahulshettyacademy.com/dropdownsPractise/

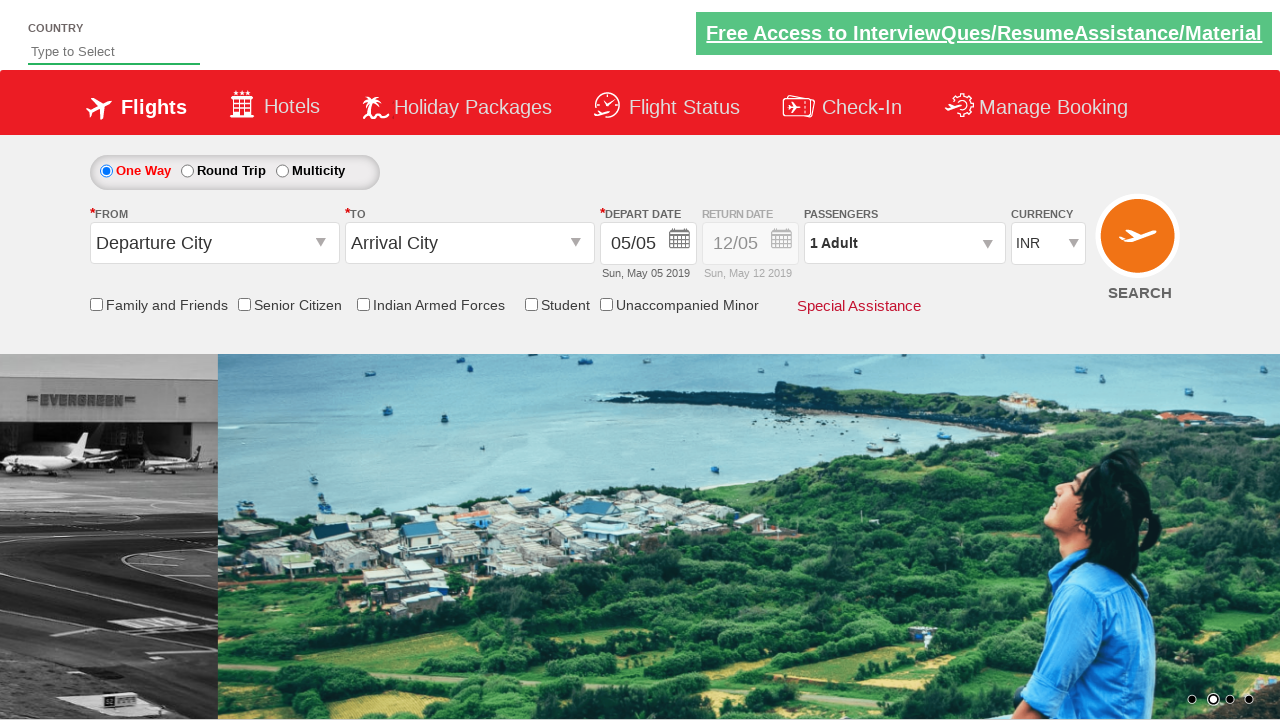

Clicked on origin station dropdown at (214, 243) on #ctl00_mainContent_ddl_originStation1_CTXT
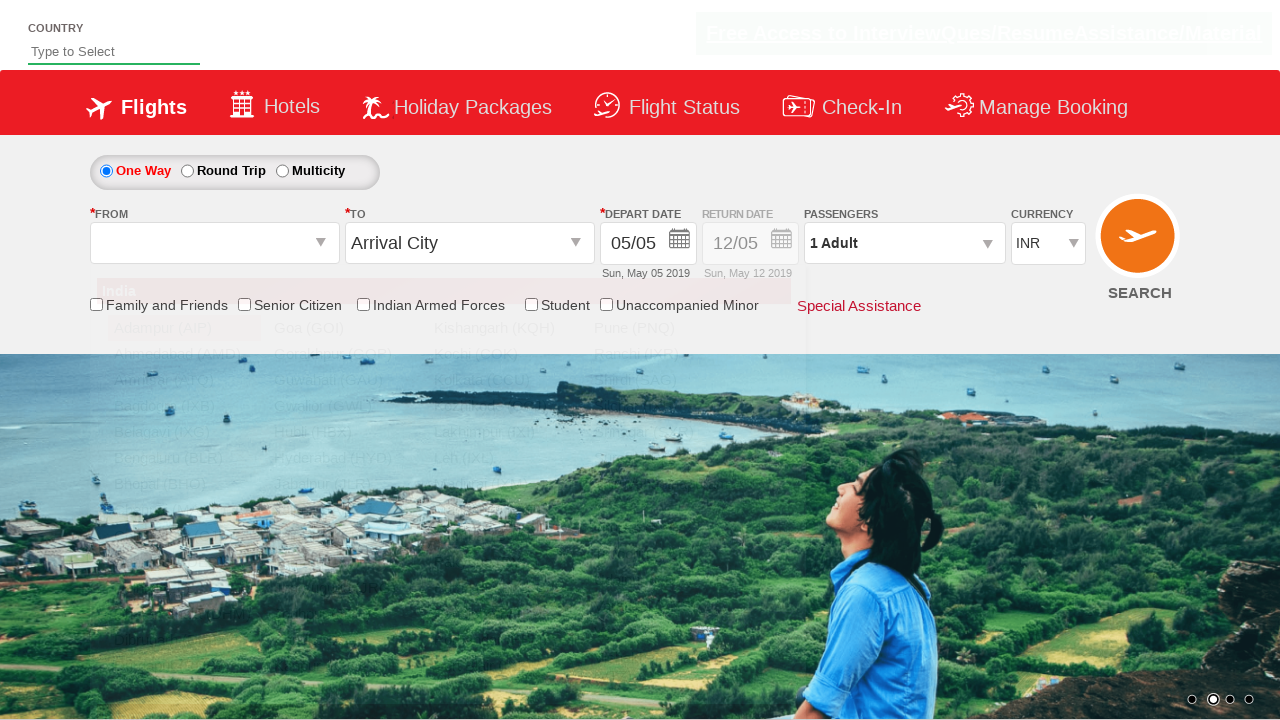

Selected BLR as origin location at (184, 458) on a[value='BLR']
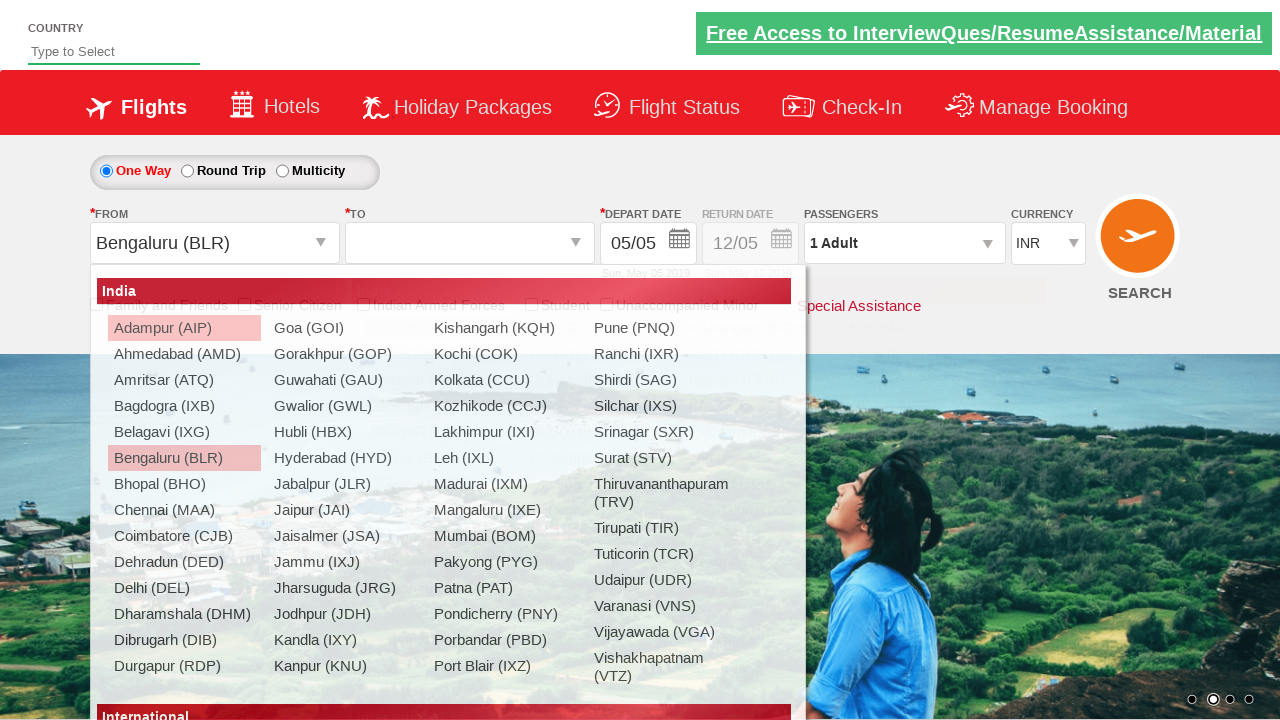

Selected MAA as destination location at (439, 484) on div#glsctl00_mainContent_ddl_destinationStation1_CTNR a[value='MAA']
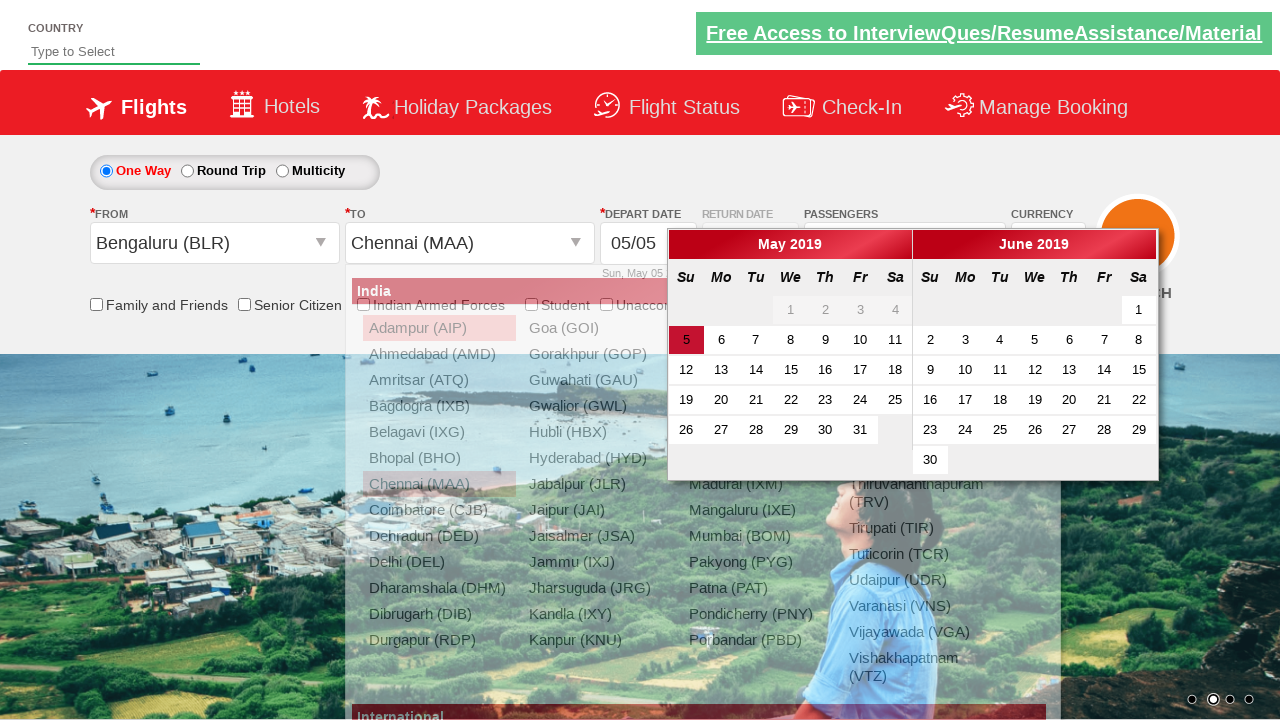

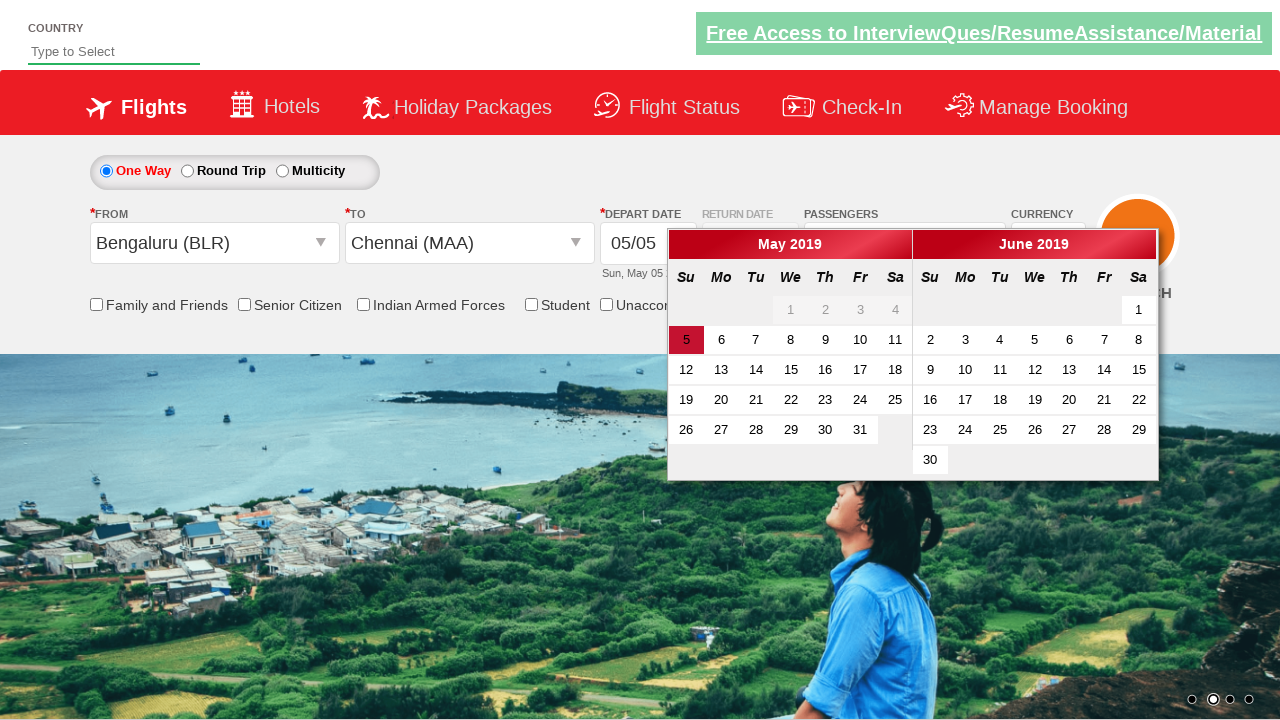